Tests navigation by clicking a link with a mathematically calculated text value, then fills out a form with personal information (first name, last name, city, country) and submits it.

Starting URL: http://suninjuly.github.io/find_link_text

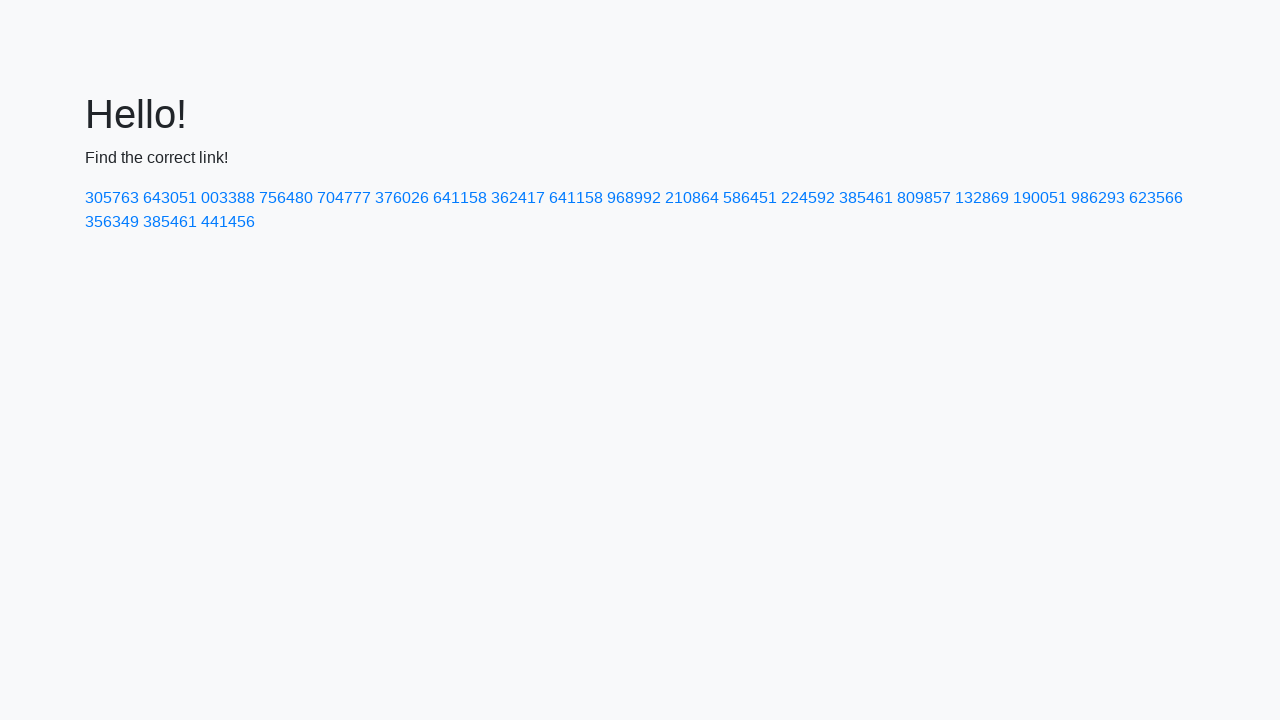

Clicked link with mathematically calculated text '224592' at (808, 198) on a:has-text('224592')
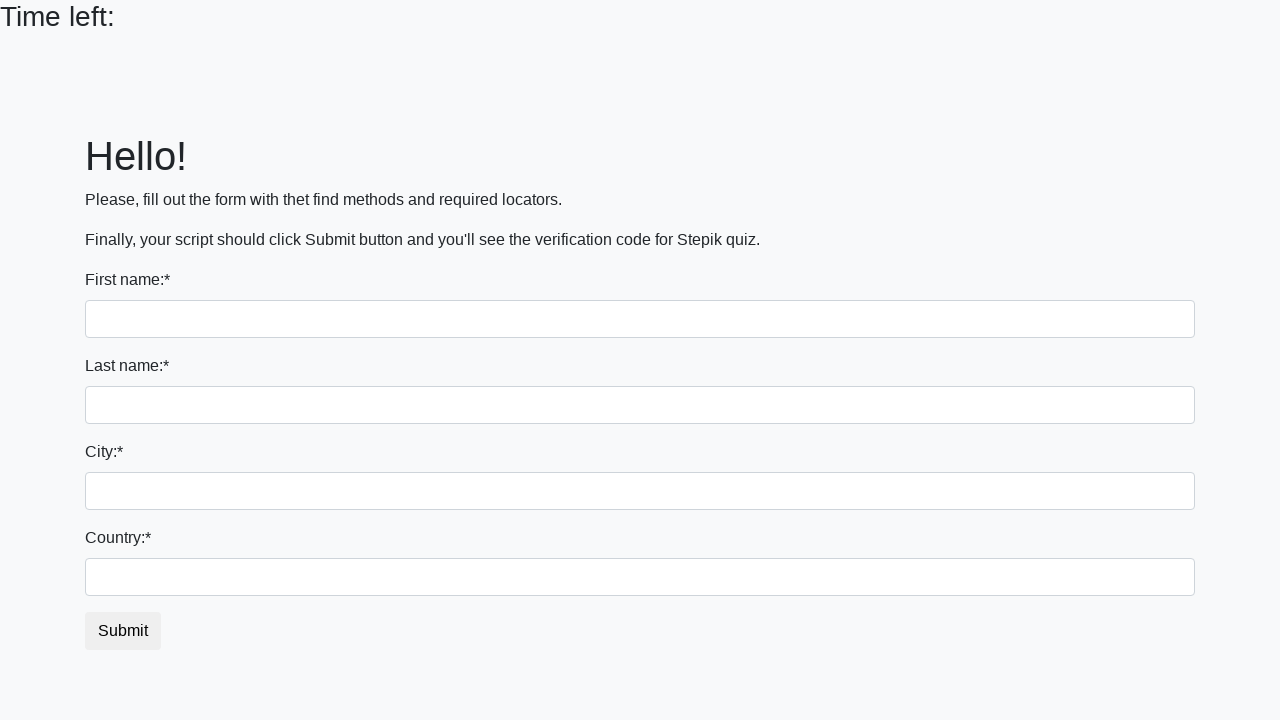

Filled first name field with 'Ivan' on input[name='first_name']
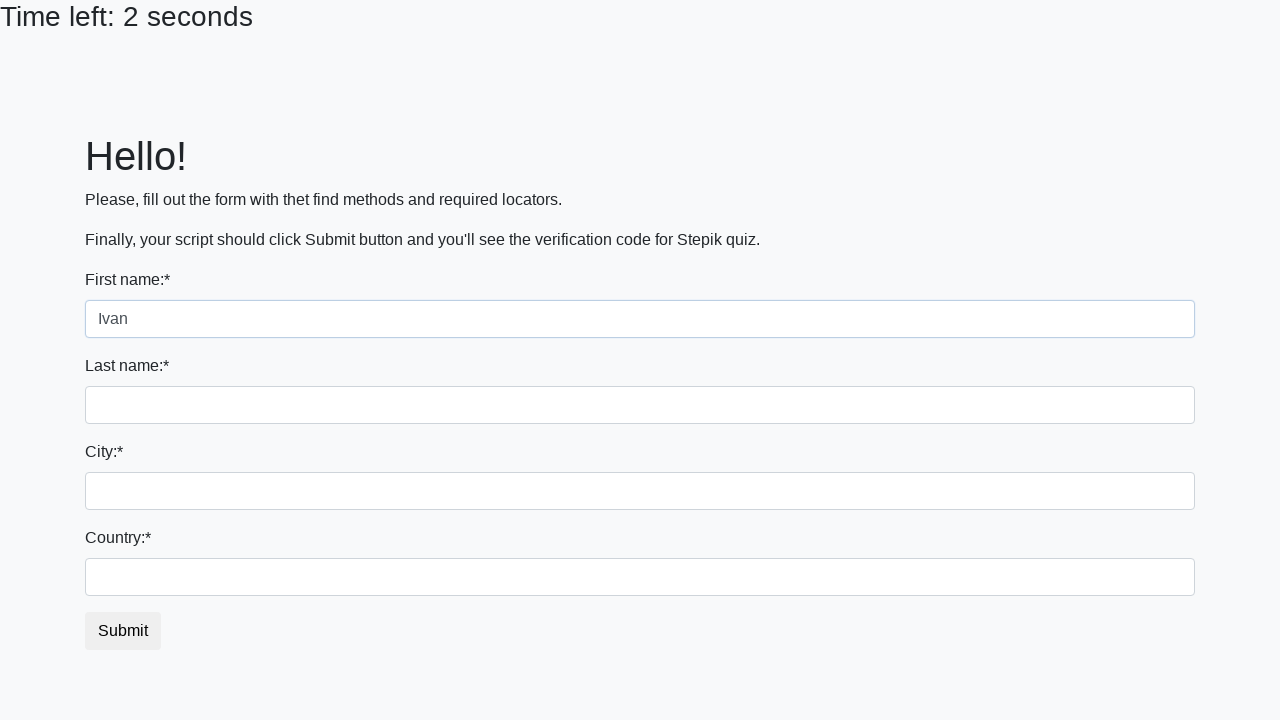

Filled last name field with 'Petrov' on input[name='last_name']
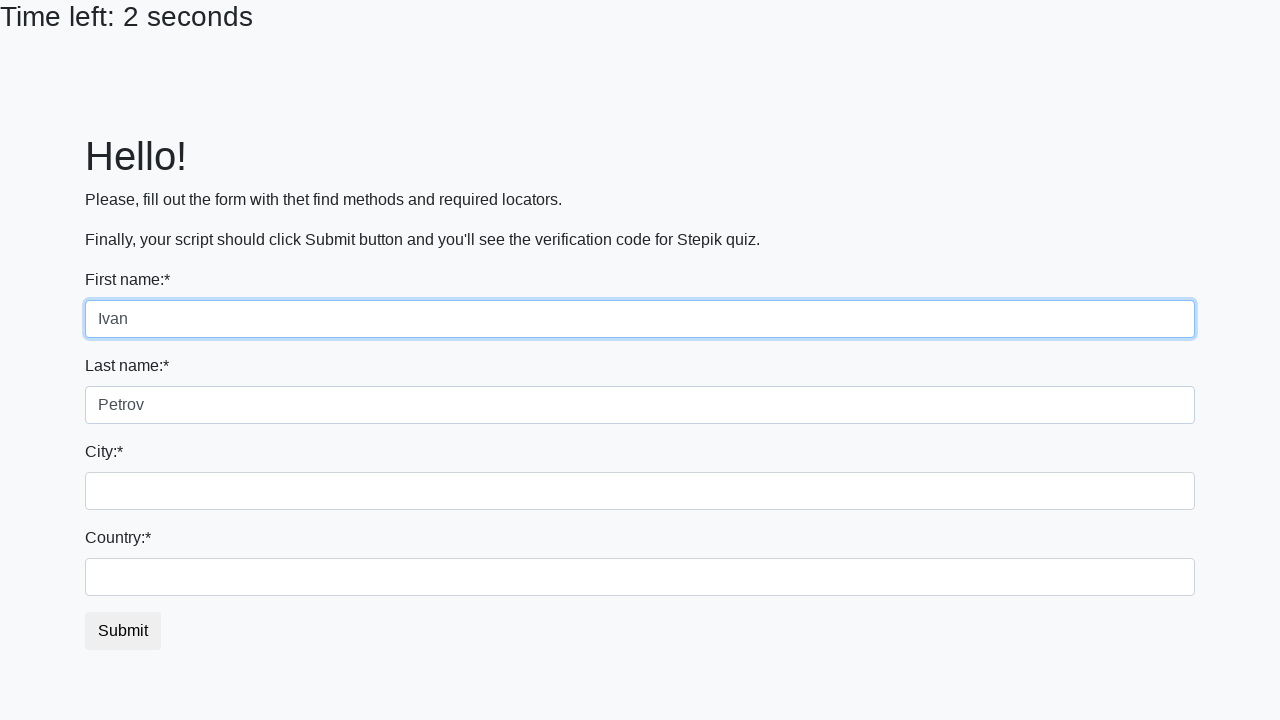

Filled city field with 'Smolensk' on .city
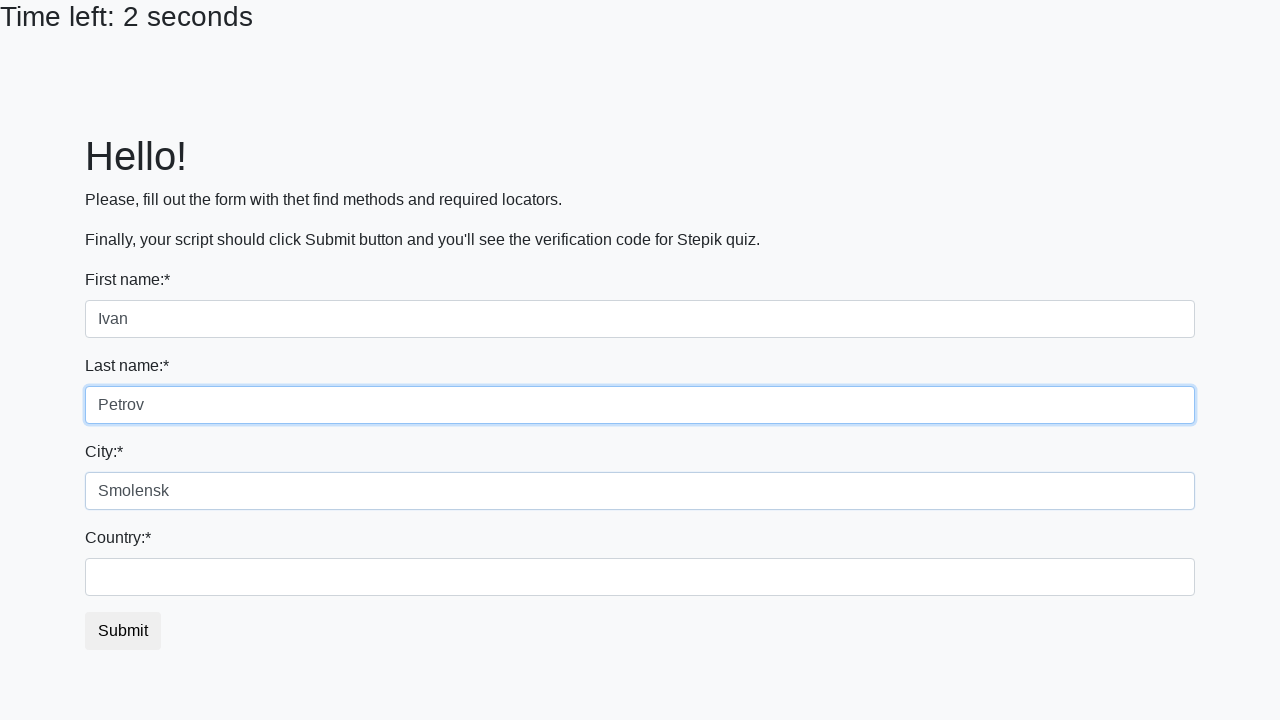

Filled country field with 'Russia' on #country
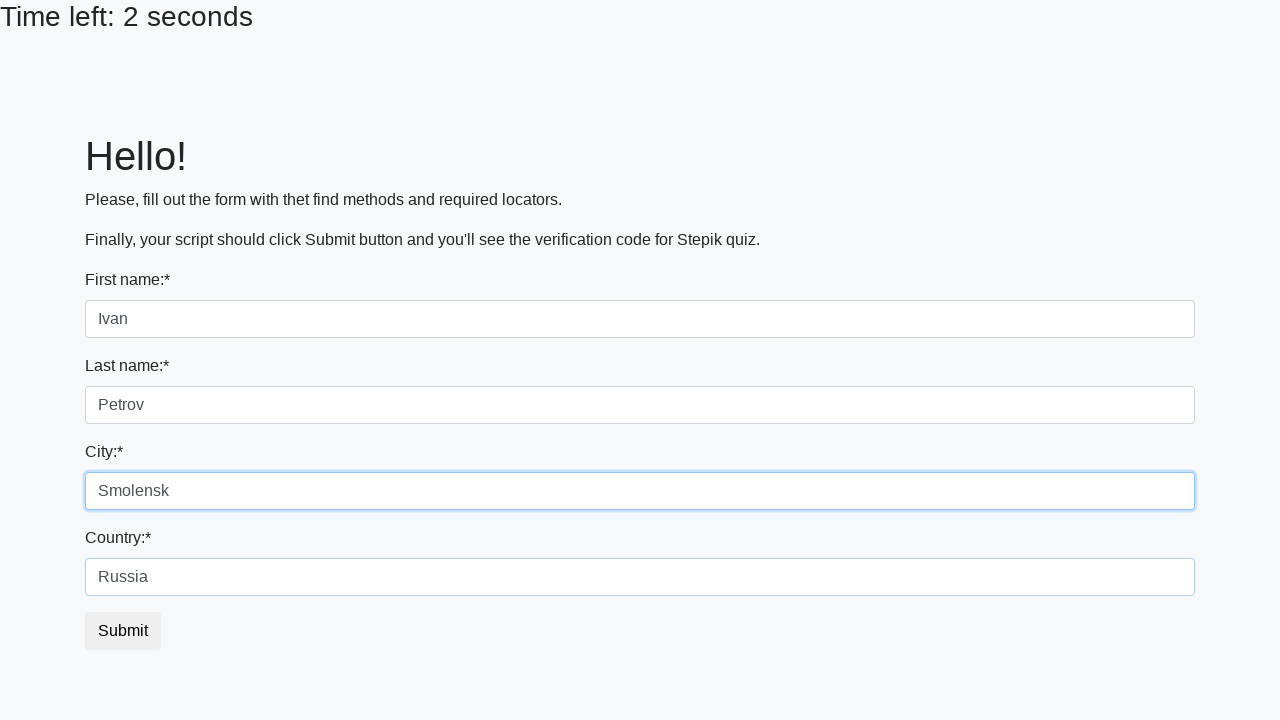

Clicked submit button to submit the form at (123, 631) on button.btn
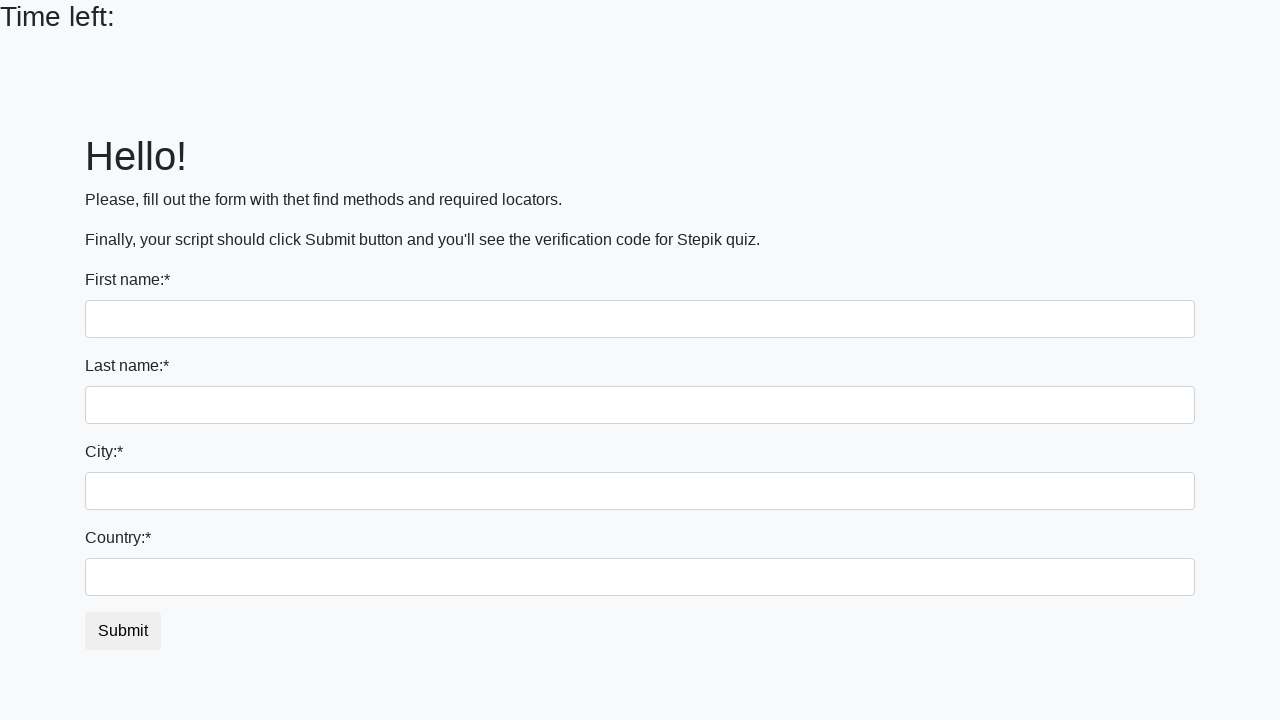

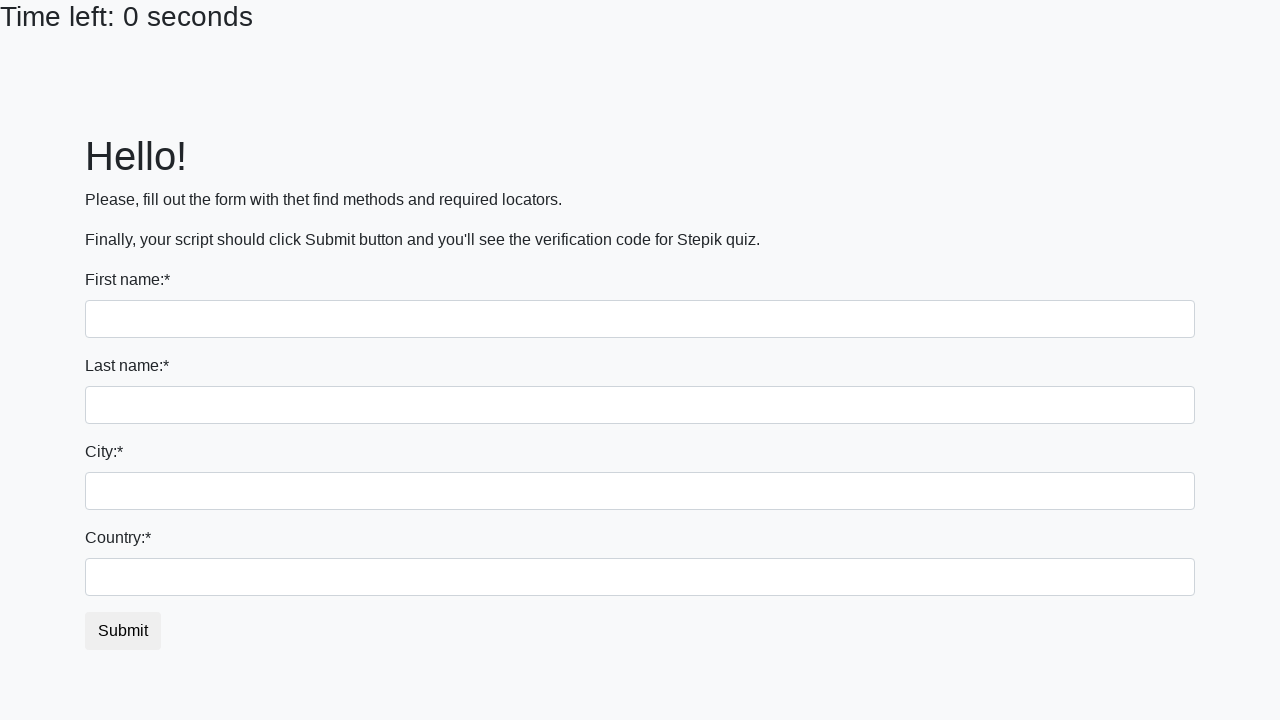